Tests sorting a numeric column (Due) in descending order by clicking the column header twice and verifying the values are sorted correctly

Starting URL: http://the-internet.herokuapp.com/tables

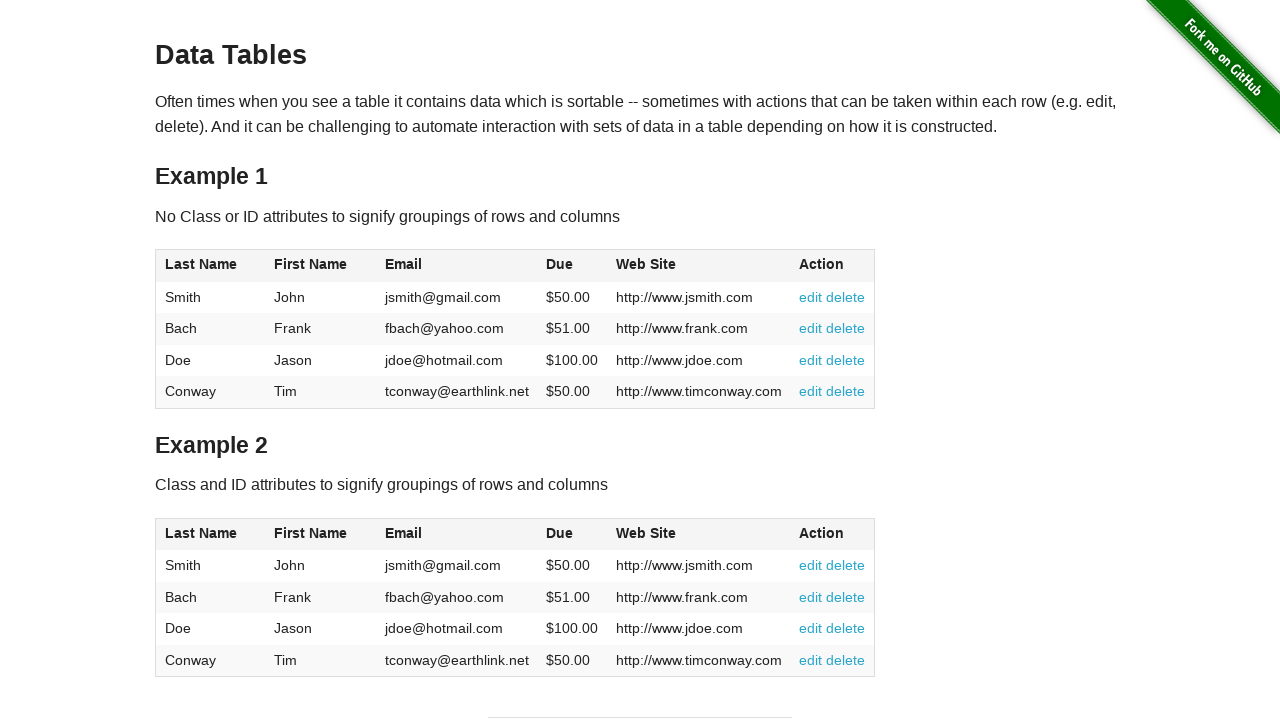

Clicked Due column header first time to sort ascending at (572, 266) on #table1 thead tr th:nth-of-type(4)
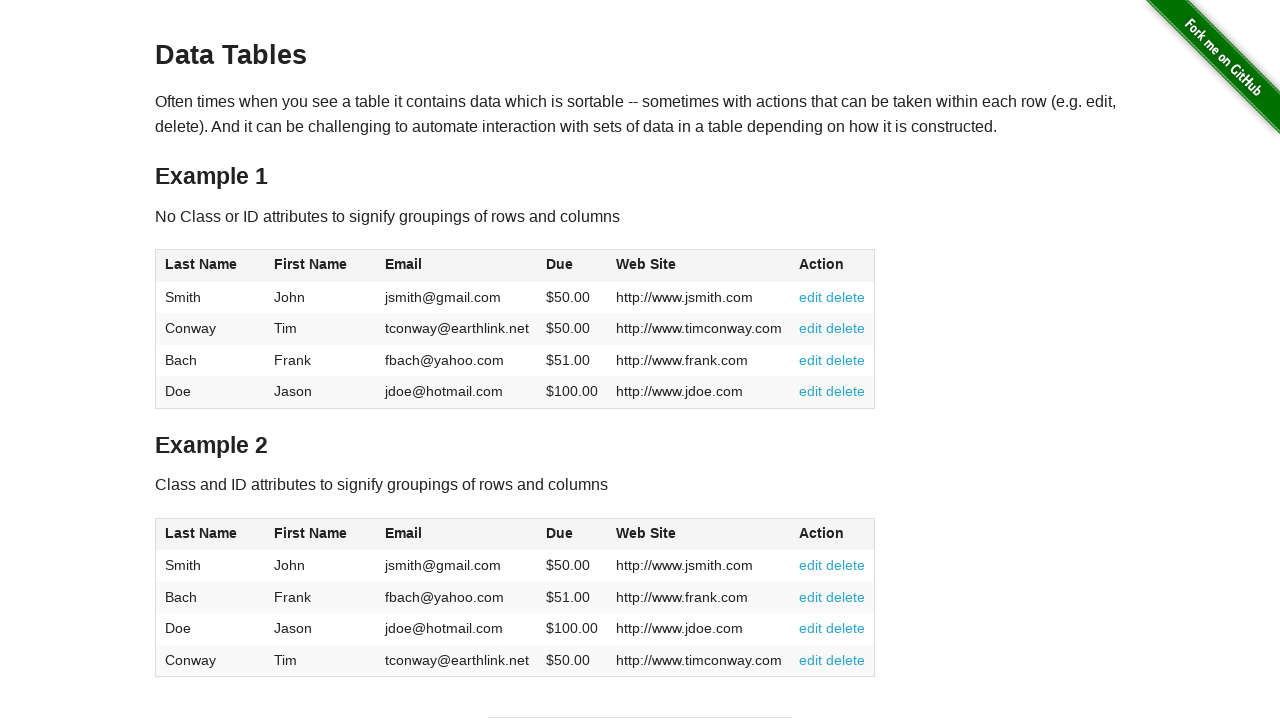

Clicked Due column header second time to sort descending at (572, 266) on #table1 thead tr th:nth-of-type(4)
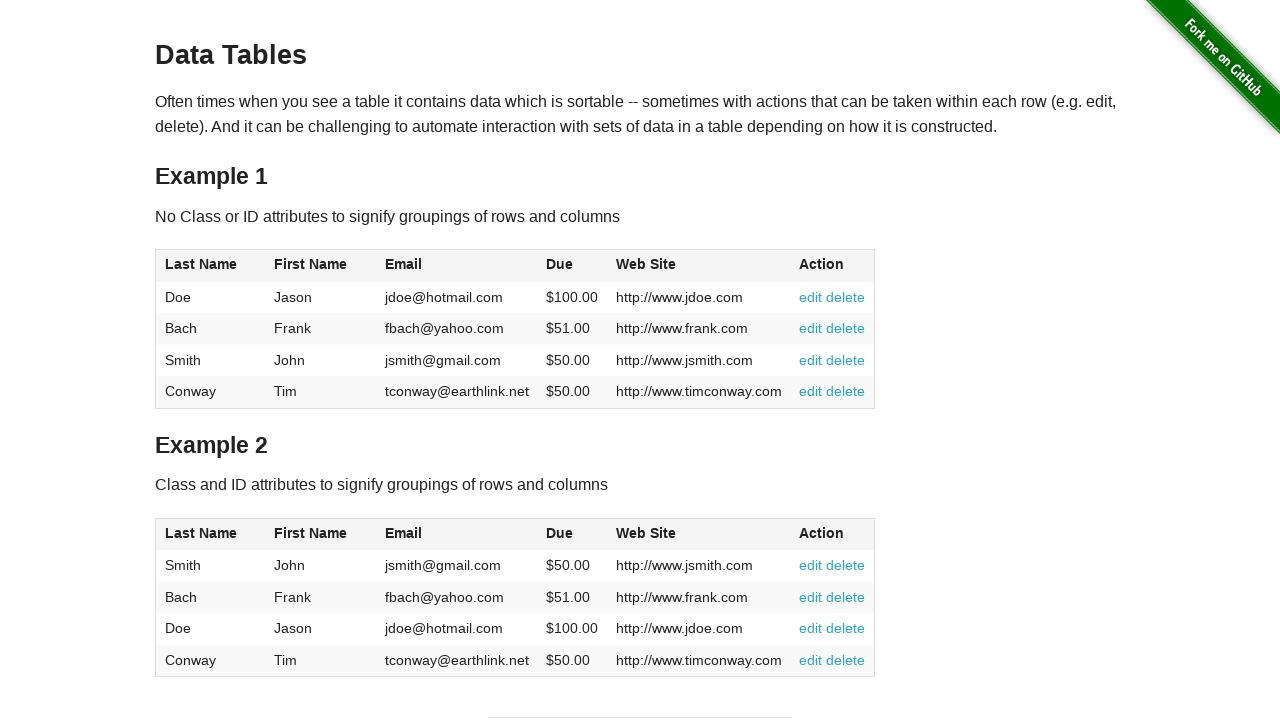

Waited for table to be sorted by Due column in descending order
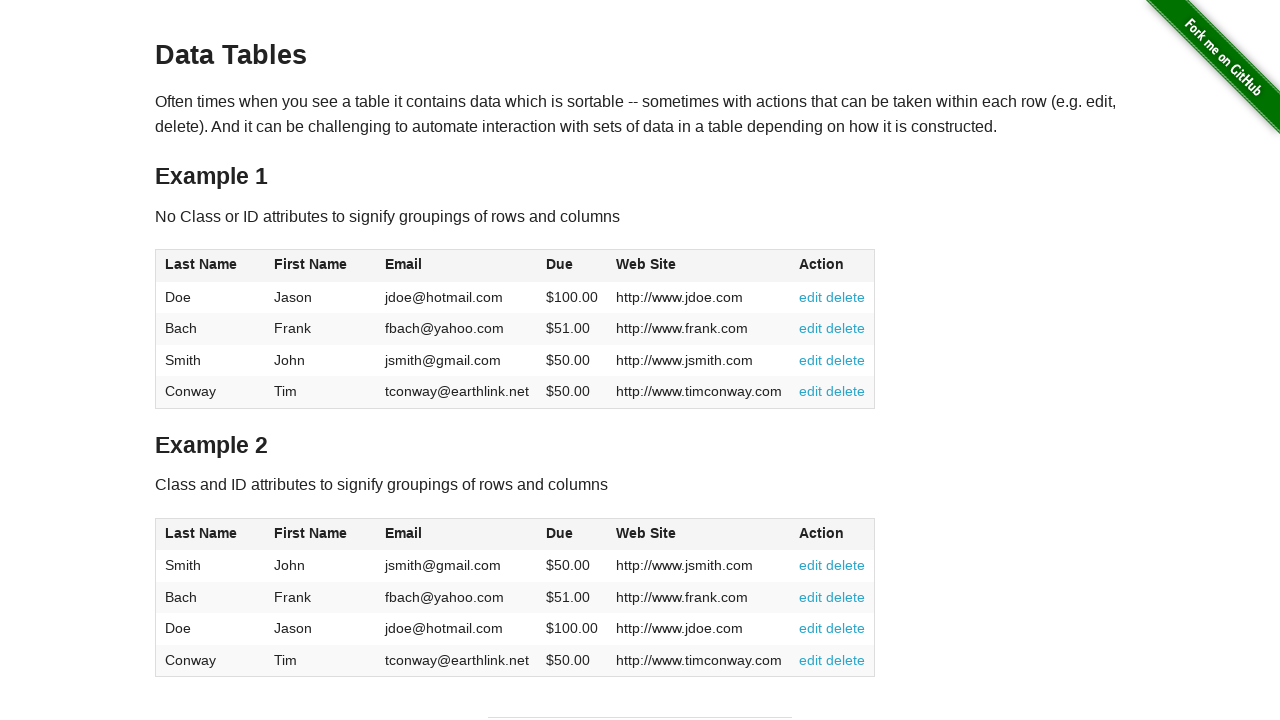

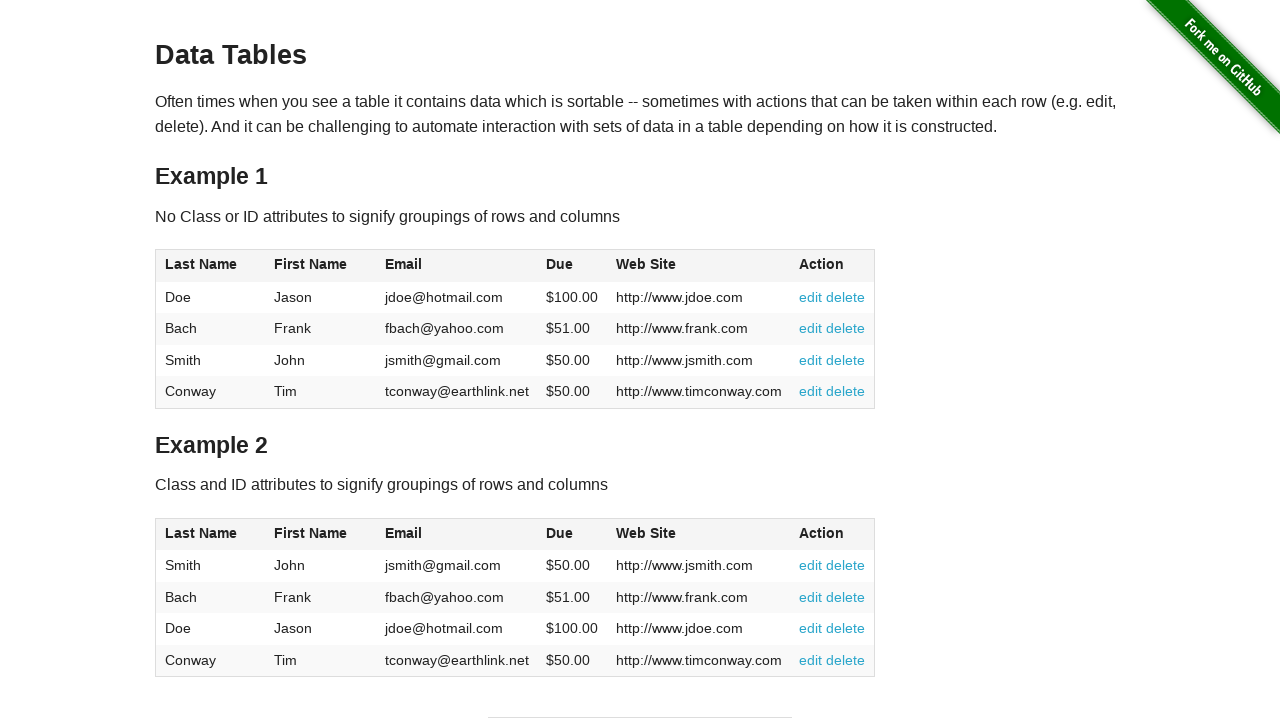